Tests the number input field by navigating to the Inputs page and entering a numeric value.

Starting URL: http://the-internet.herokuapp.com

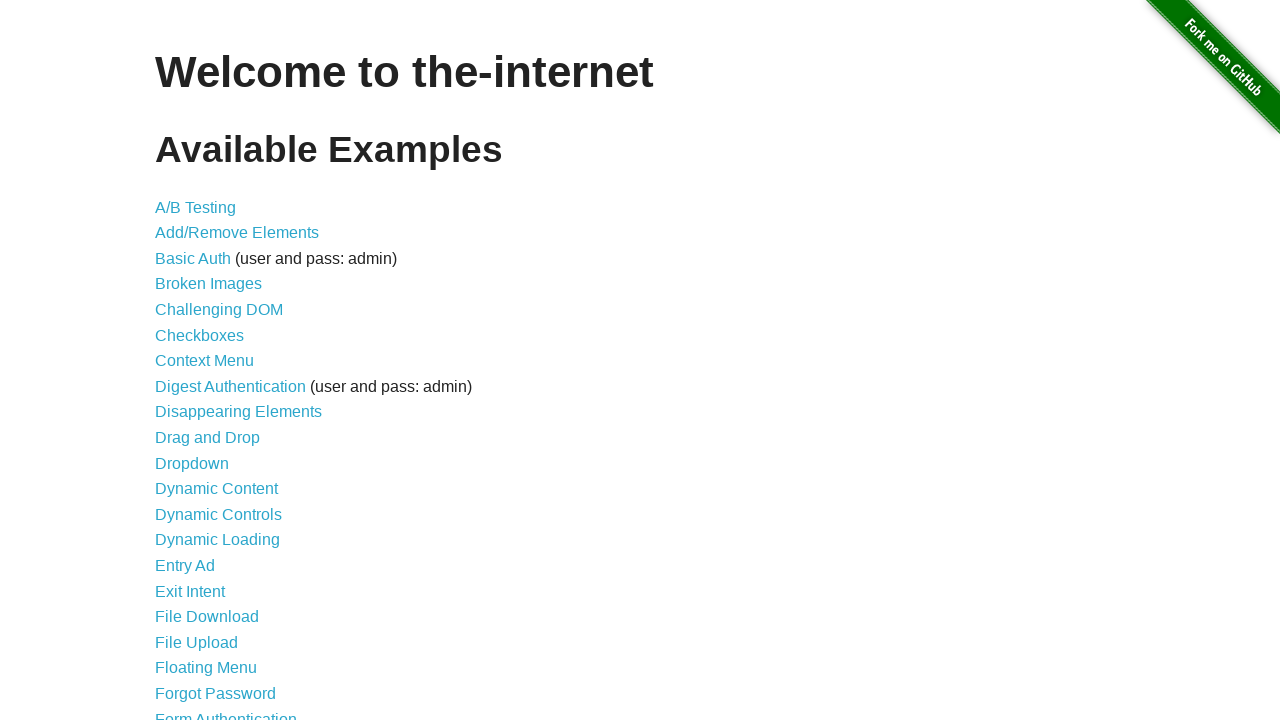

Clicked on Inputs link (27th item in the list) at (176, 361) on li:nth-child(27) > a
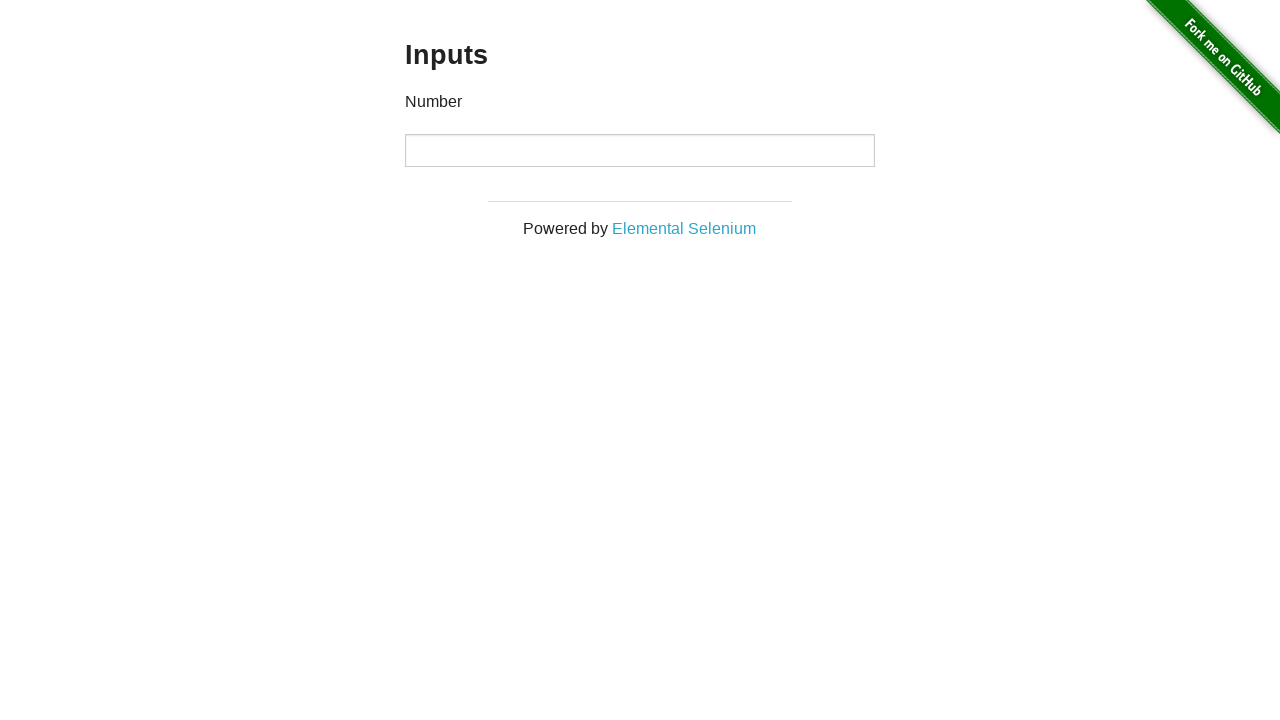

Filled number input field with value '123456' on input[type='number']
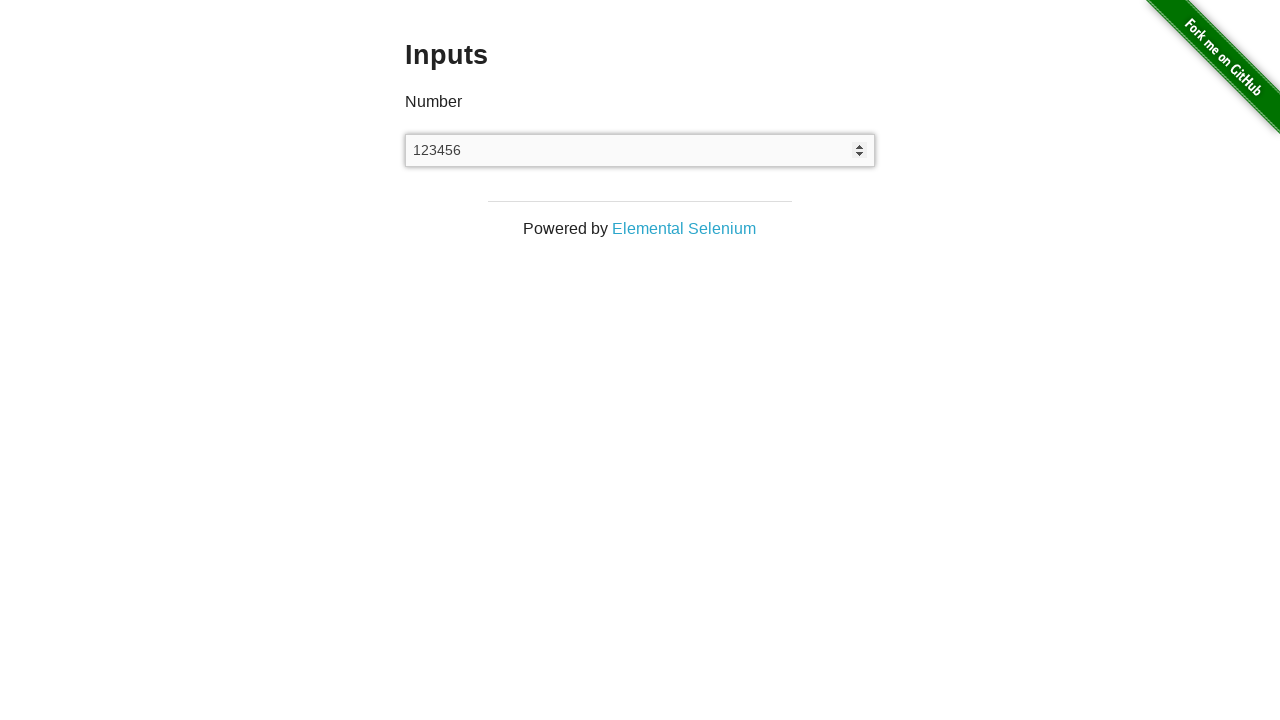

Located the number input element
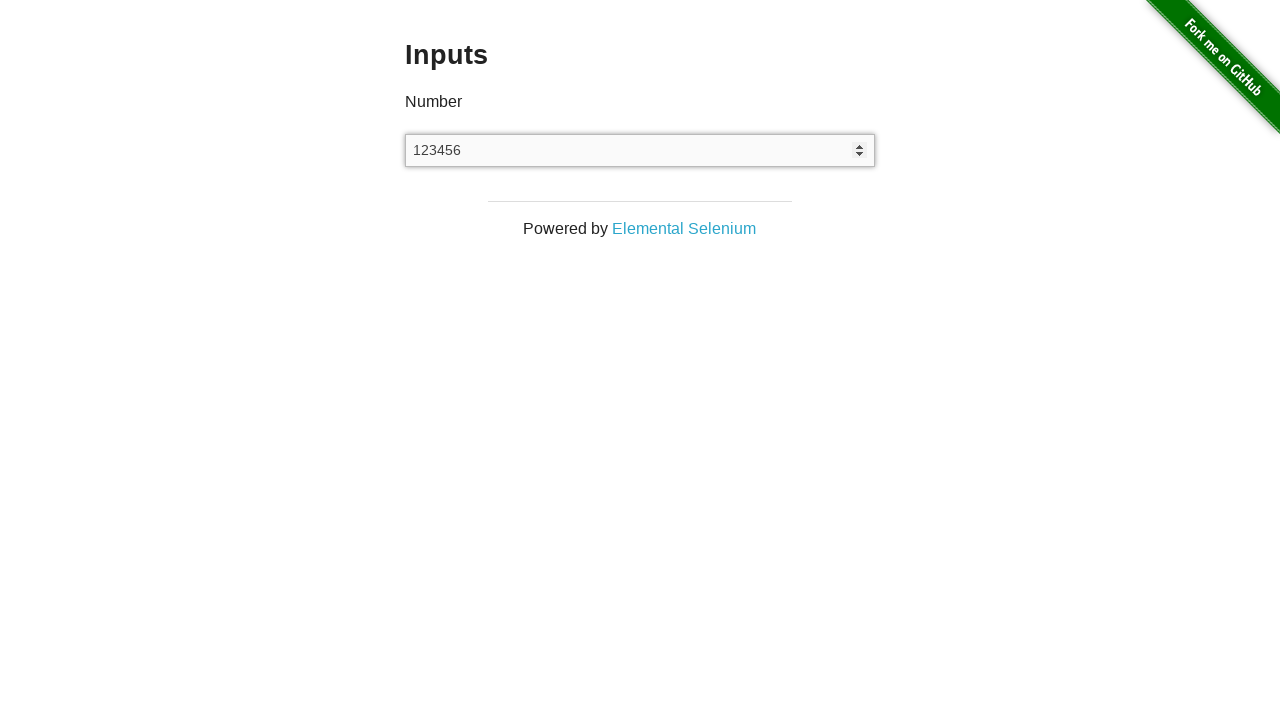

Verified that the number input field contains '123456'
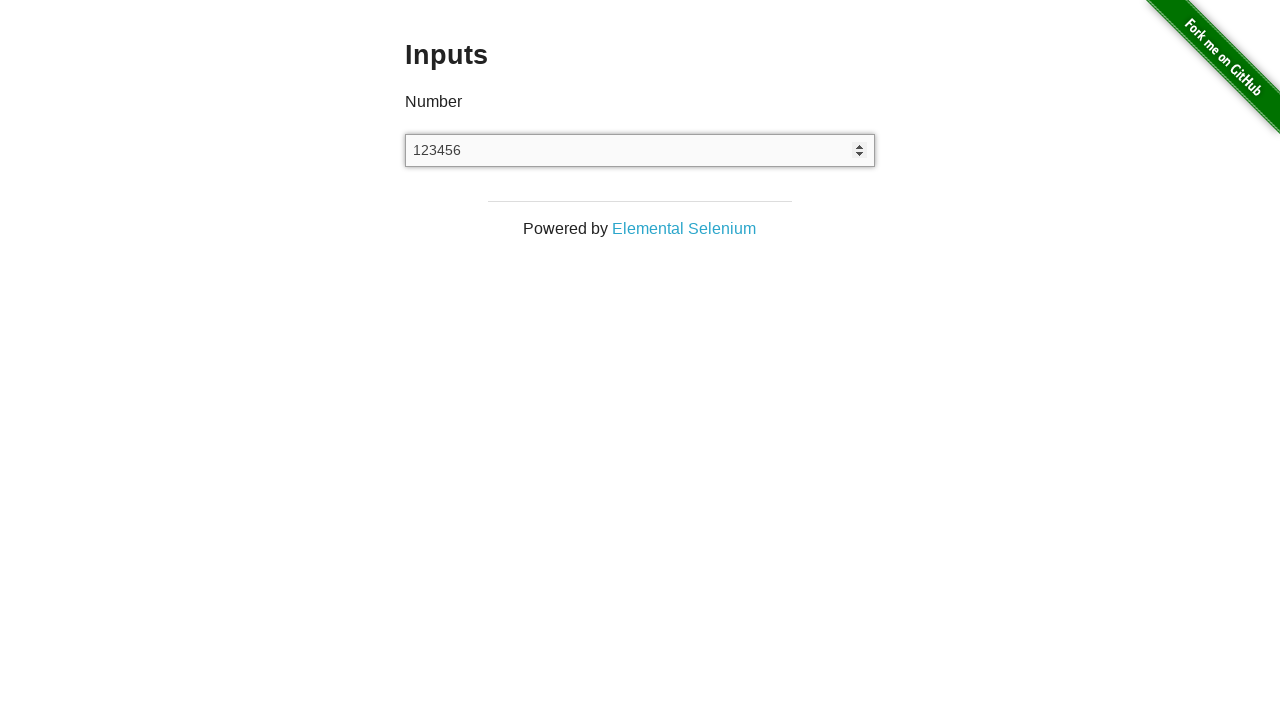

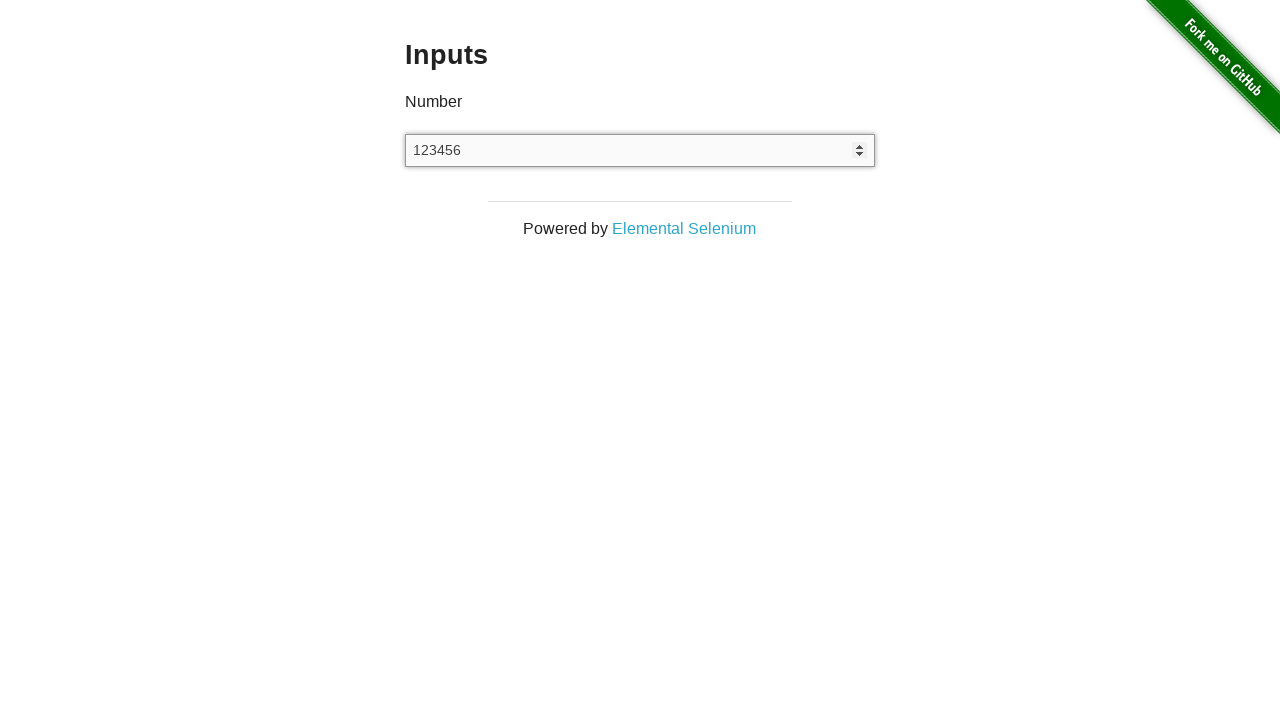